Tests autocomplete functionality by typing in a country name and selecting from the dropdown suggestions

Starting URL: https://rahulshettyacademy.com/AutomationPractice/

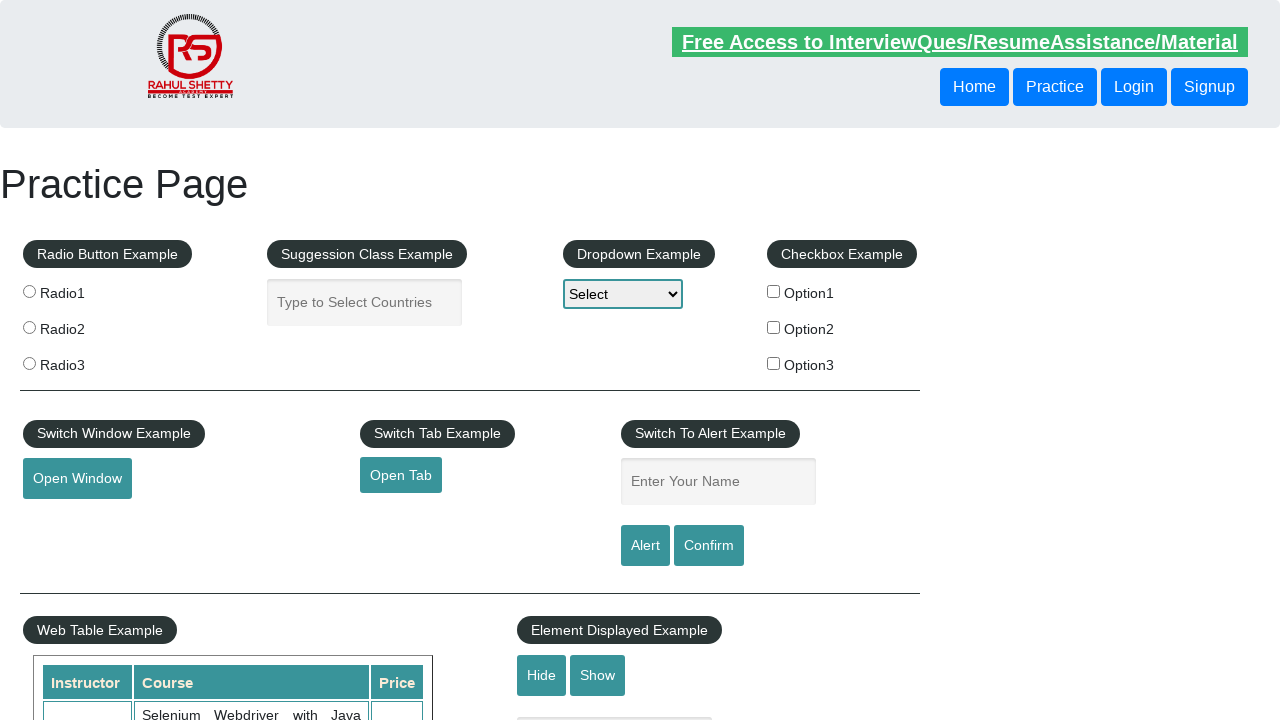

Filled autocomplete field with 'United State' on #autocomplete
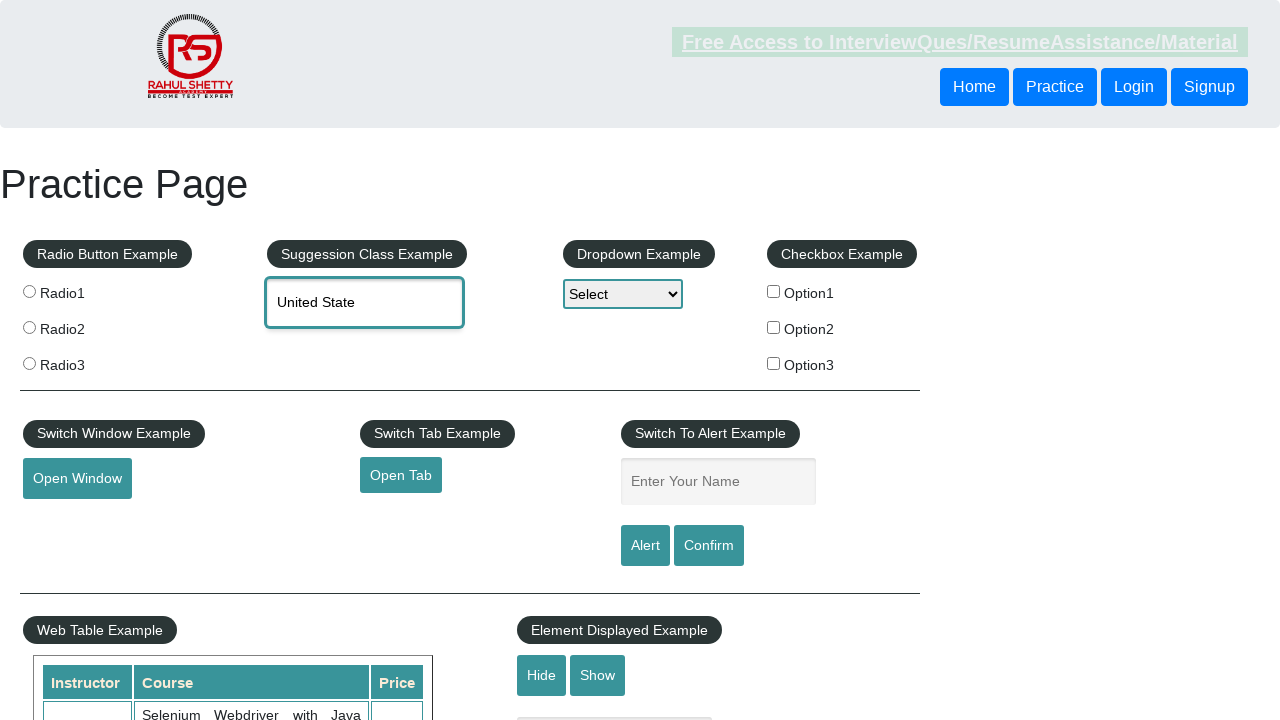

Waited for country dropdown suggestions to appear
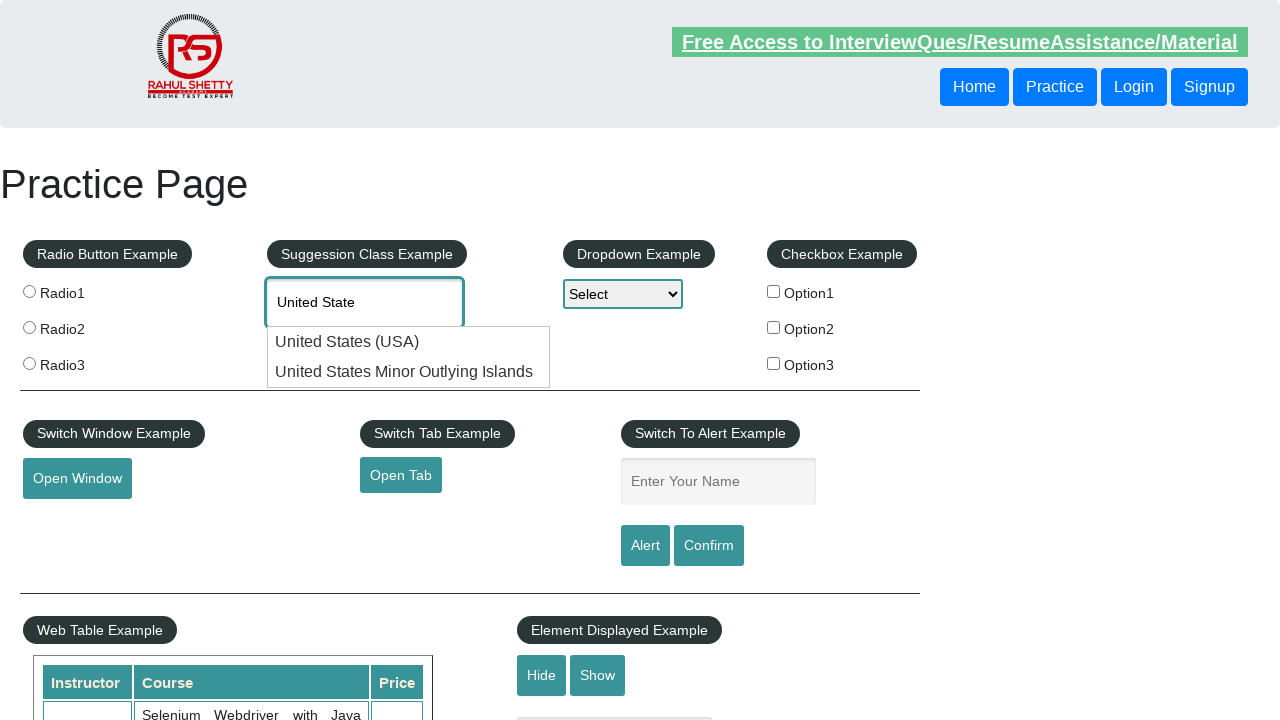

Retrieved all country dropdown options
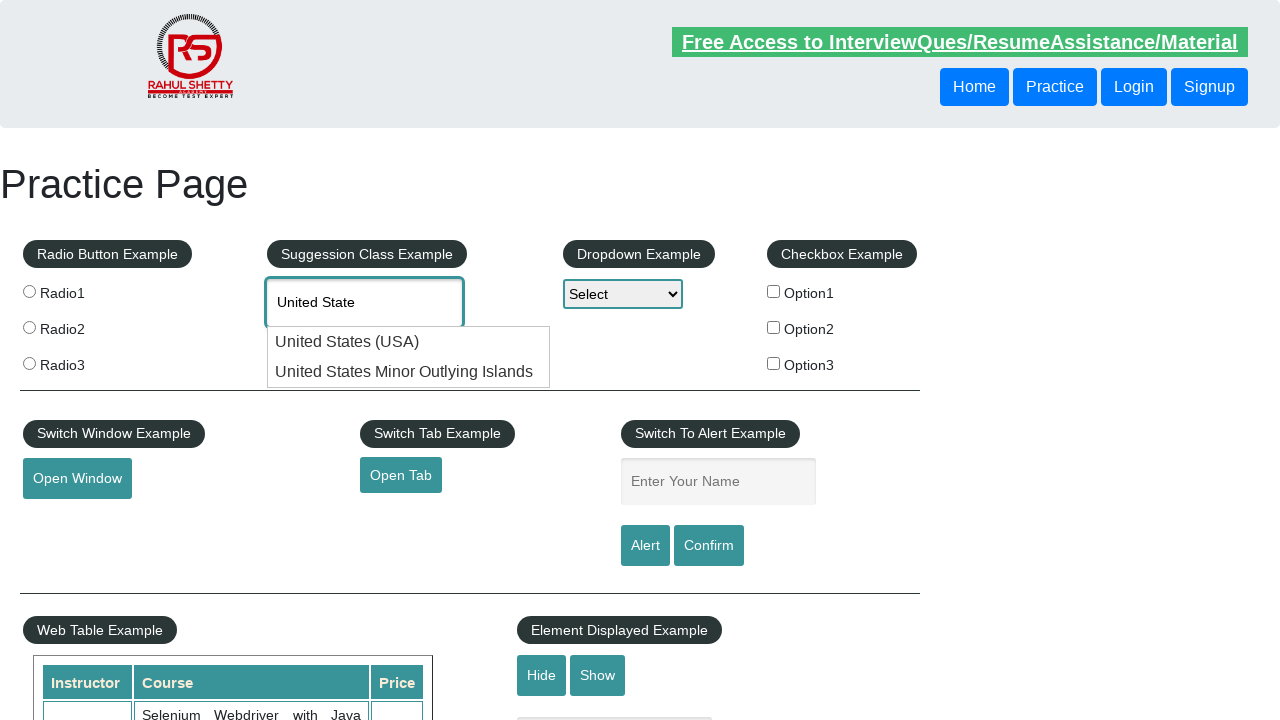

Selected 'United States Minor Outlying Islands' from dropdown at (409, 372) on xpath=//ul/li[@class='ui-menu-item'] >> nth=1
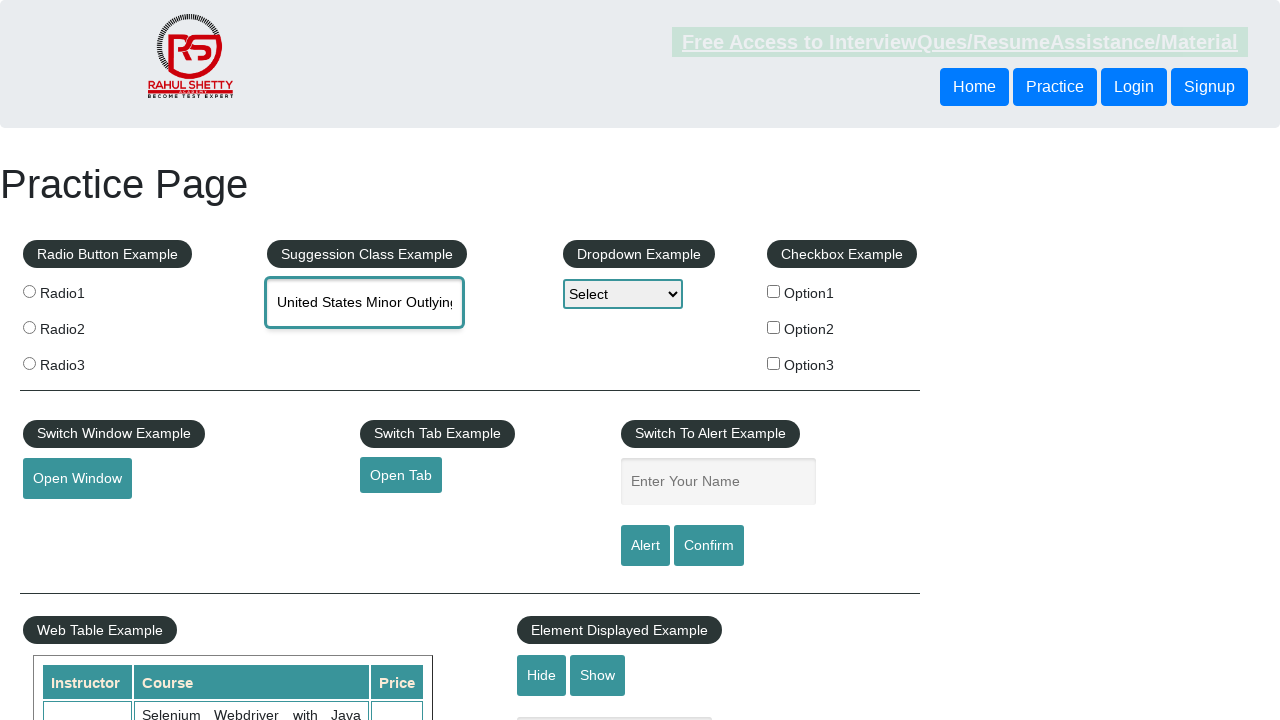

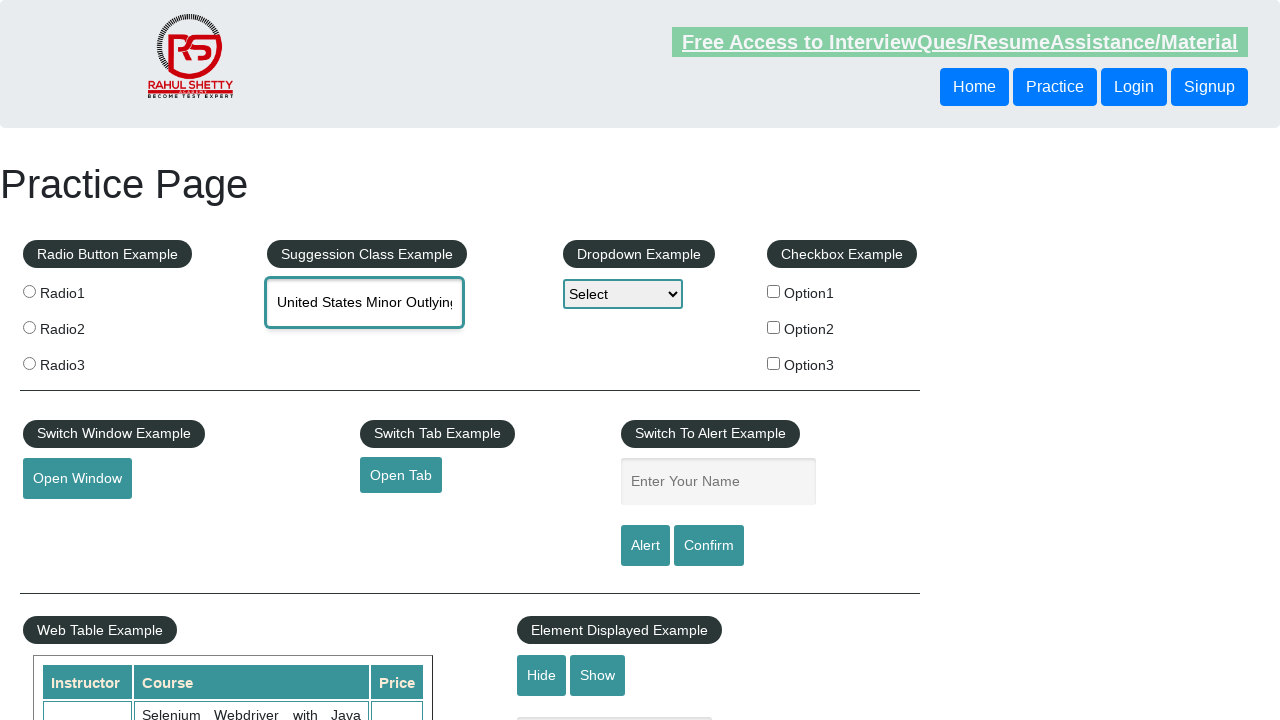